Tests IHG rewards club enrollment form by filling in first name and last name fields

Starting URL: https://www.ihg.com/rewardsclub/us/en/enrollment/join

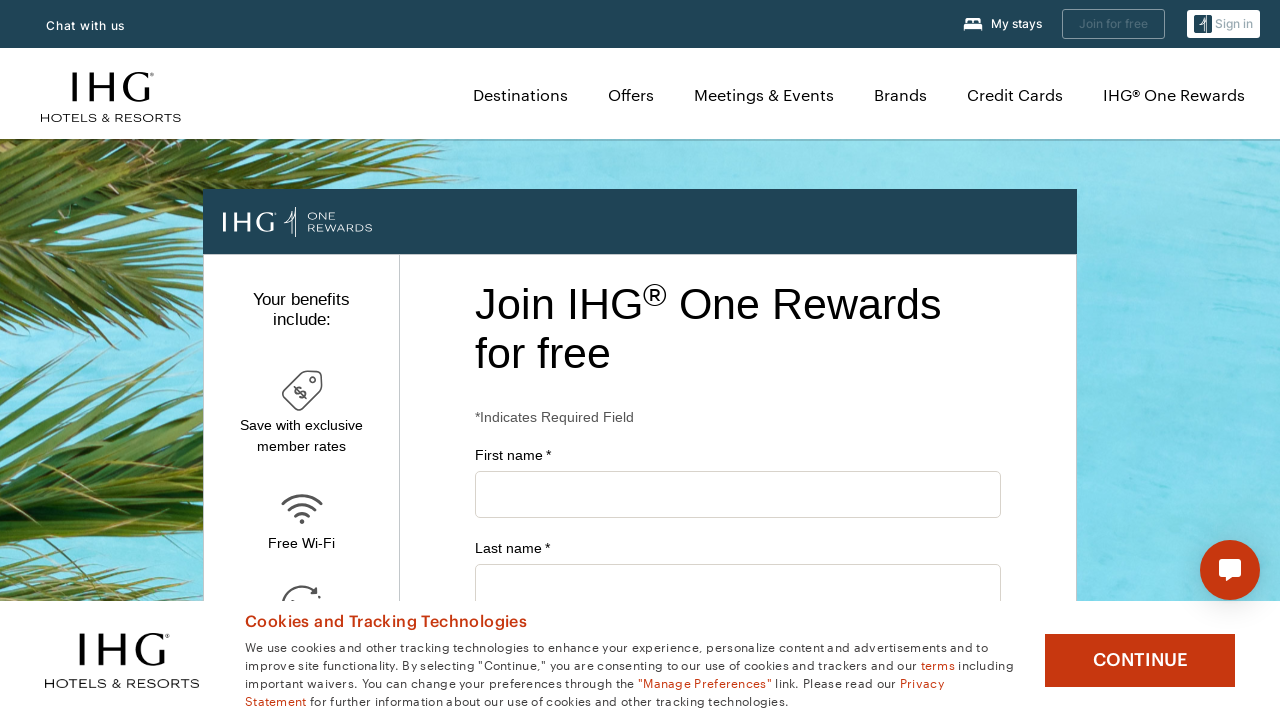

Filled first name field with 'ramarao' on #firstName
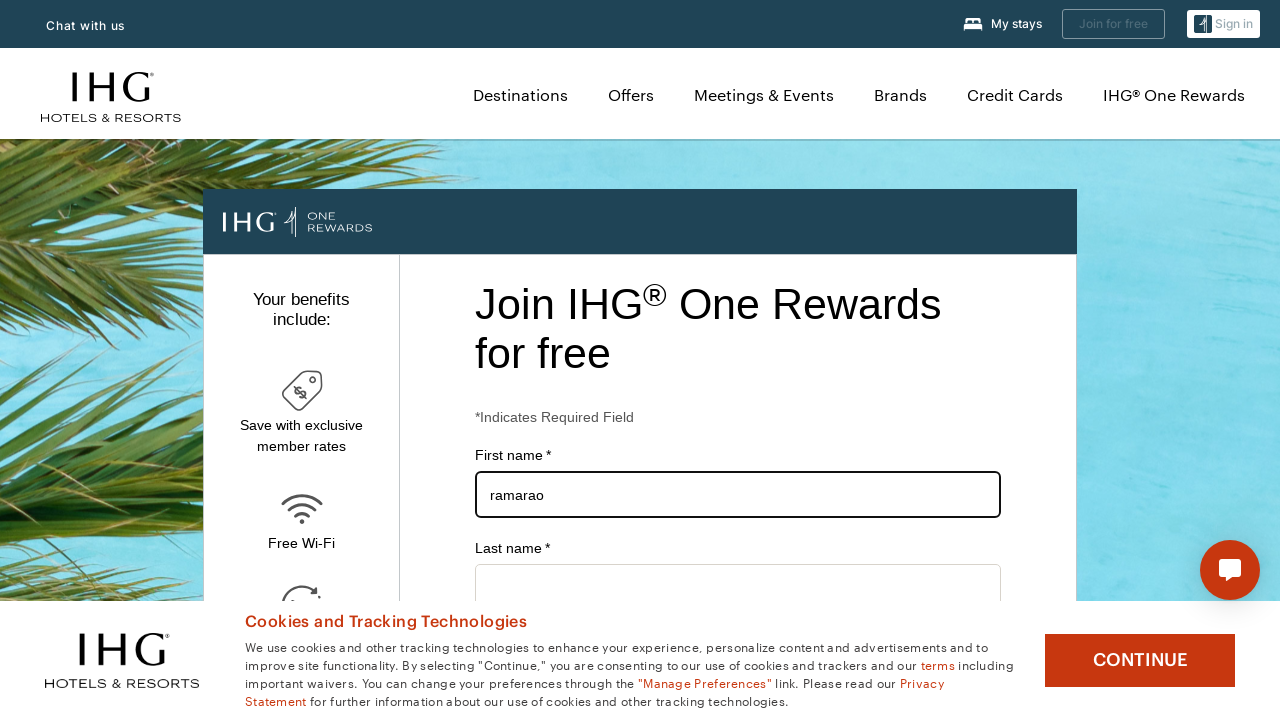

Filled last name field with 'Derangulla' on input#lastName
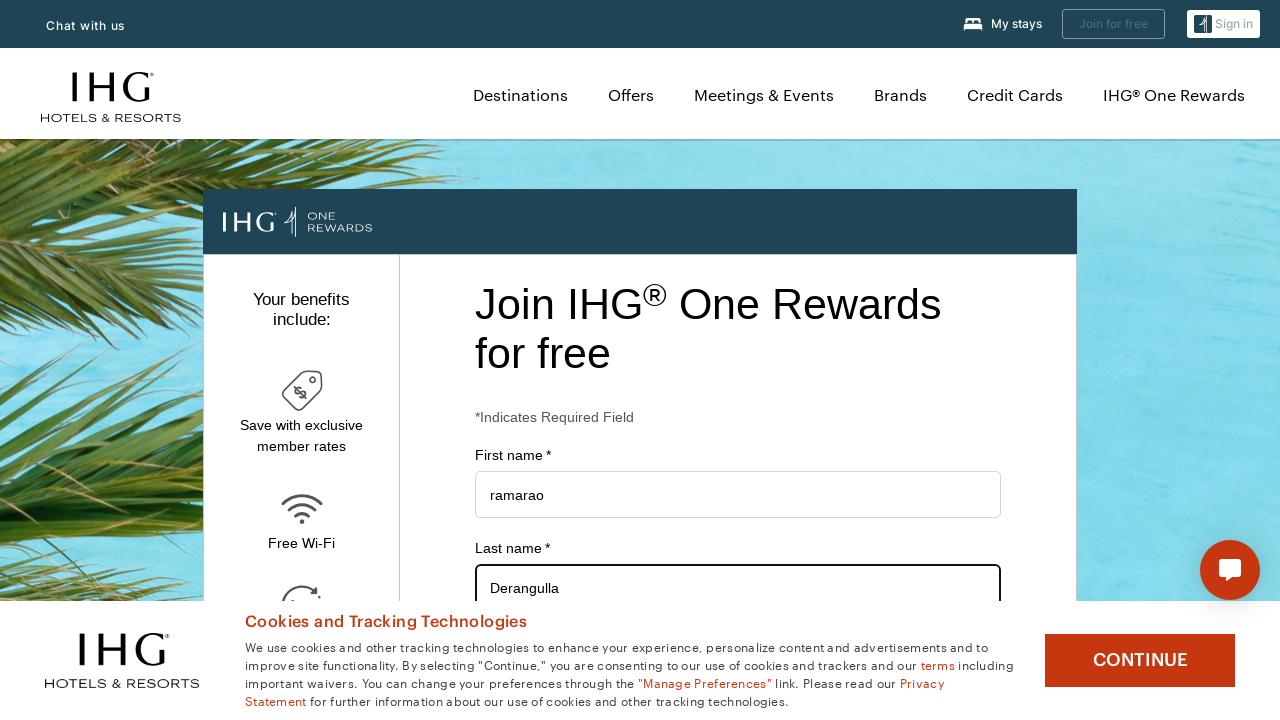

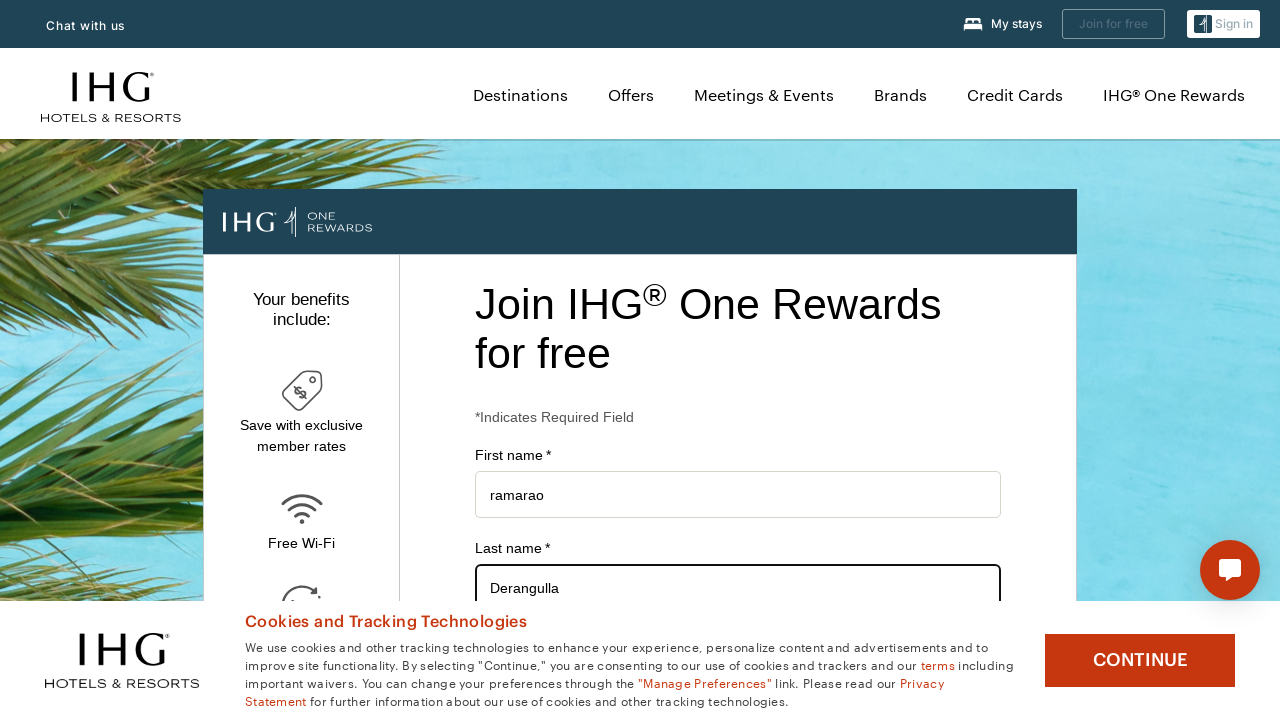